Tests JavaScript alert handling by triggering alerts and accepting or dismissing them

Starting URL: https://rahulshettyacademy.com/AutomationPractice

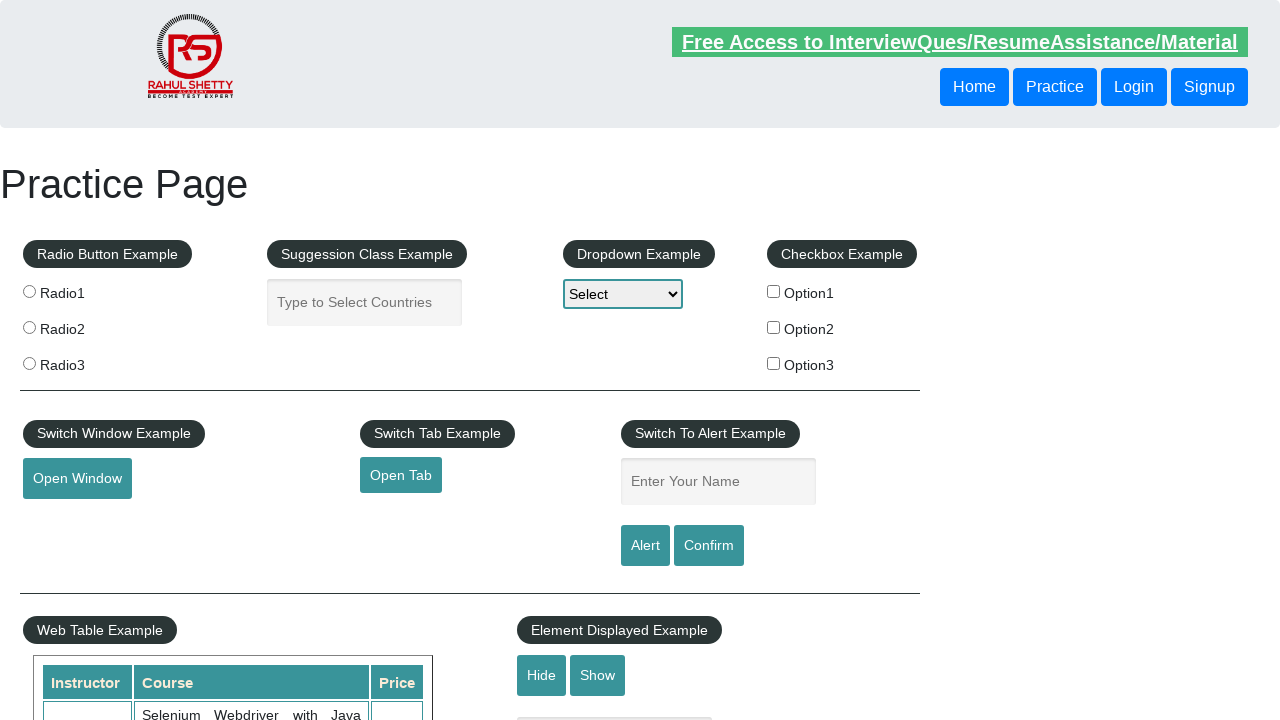

Clicked alert button and accepted the JavaScript alert dialog at (645, 546) on #alertbtn
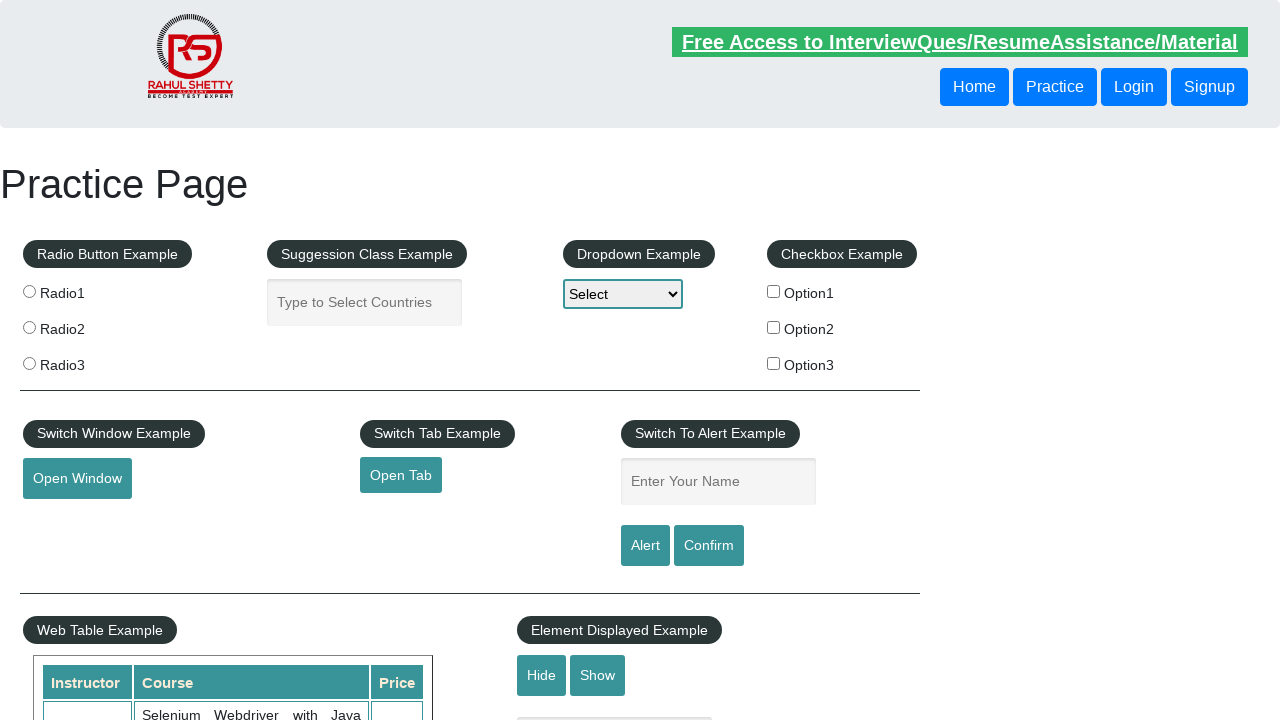

Filled name field with 'Main' on input[id='name']
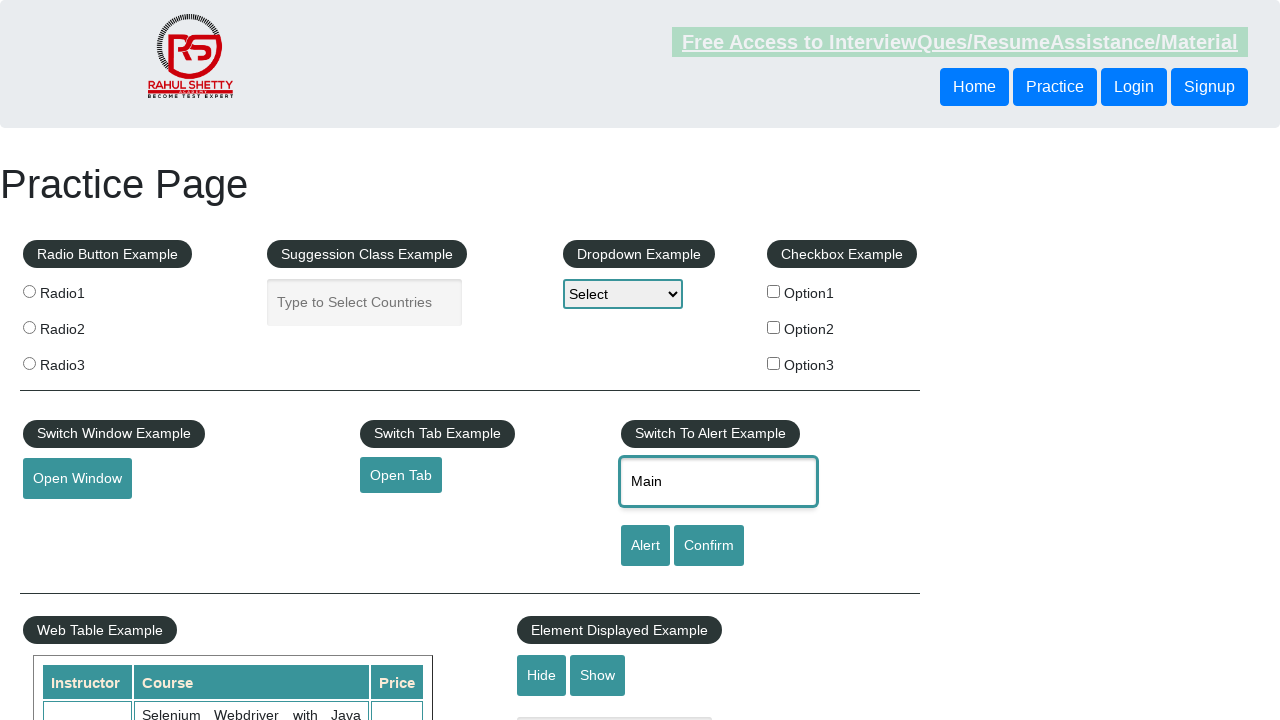

Clicked confirm button and dismissed the confirmation dialog at (709, 546) on #confirmbtn
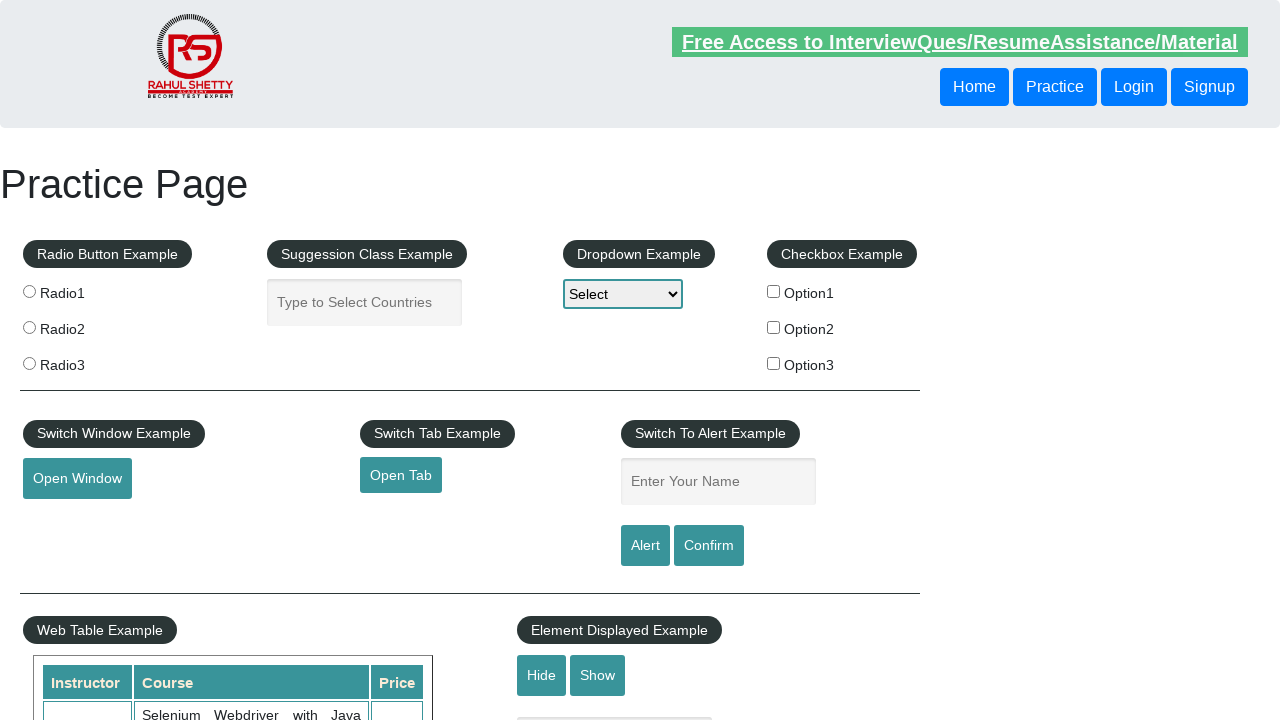

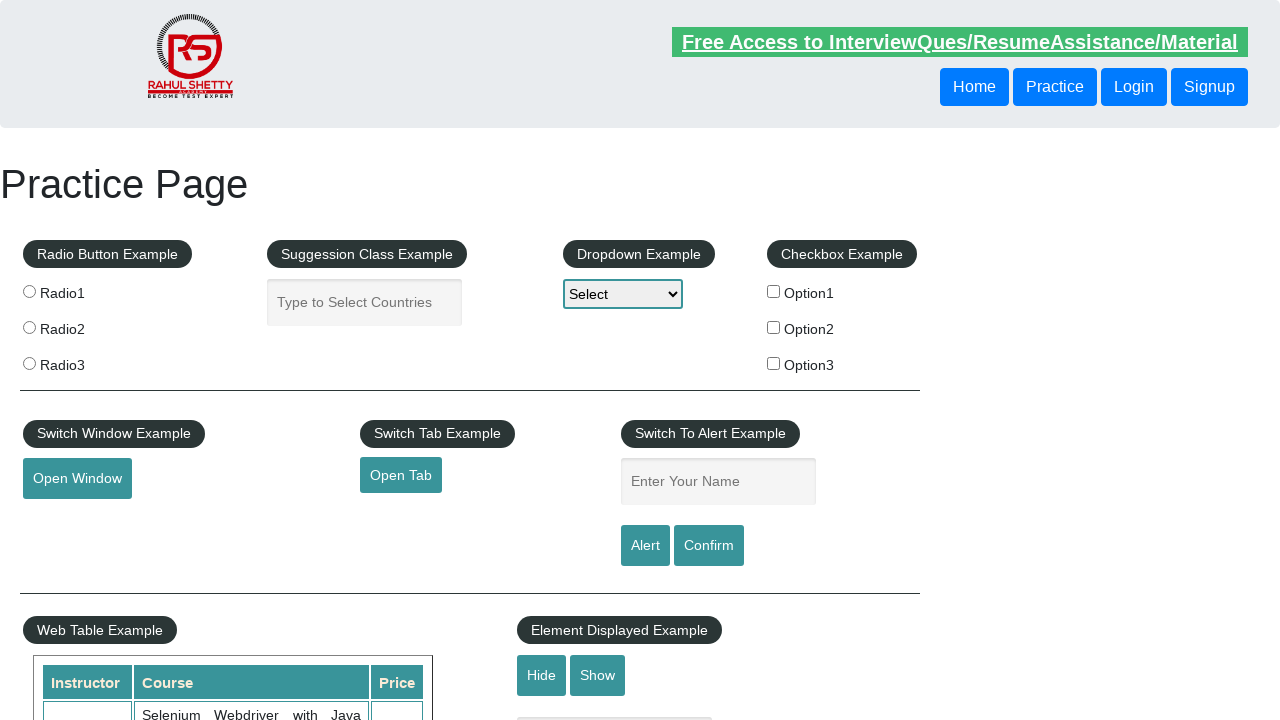